Tests checkbox functionality by navigating to a demo app, clicking through to the checkbox section, and toggling all checkboxes on the page

Starting URL: https://demoapps.qspiders.com/

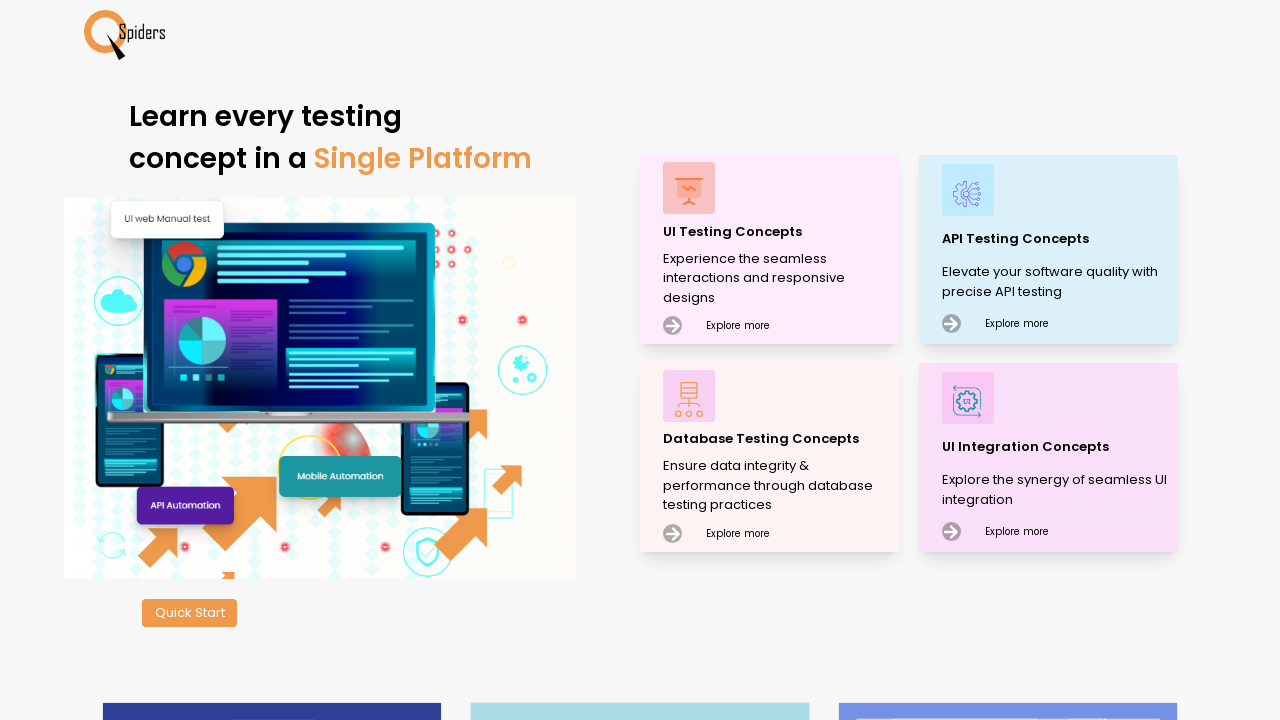

Navigated to demo app at https://demoapps.qspiders.com/
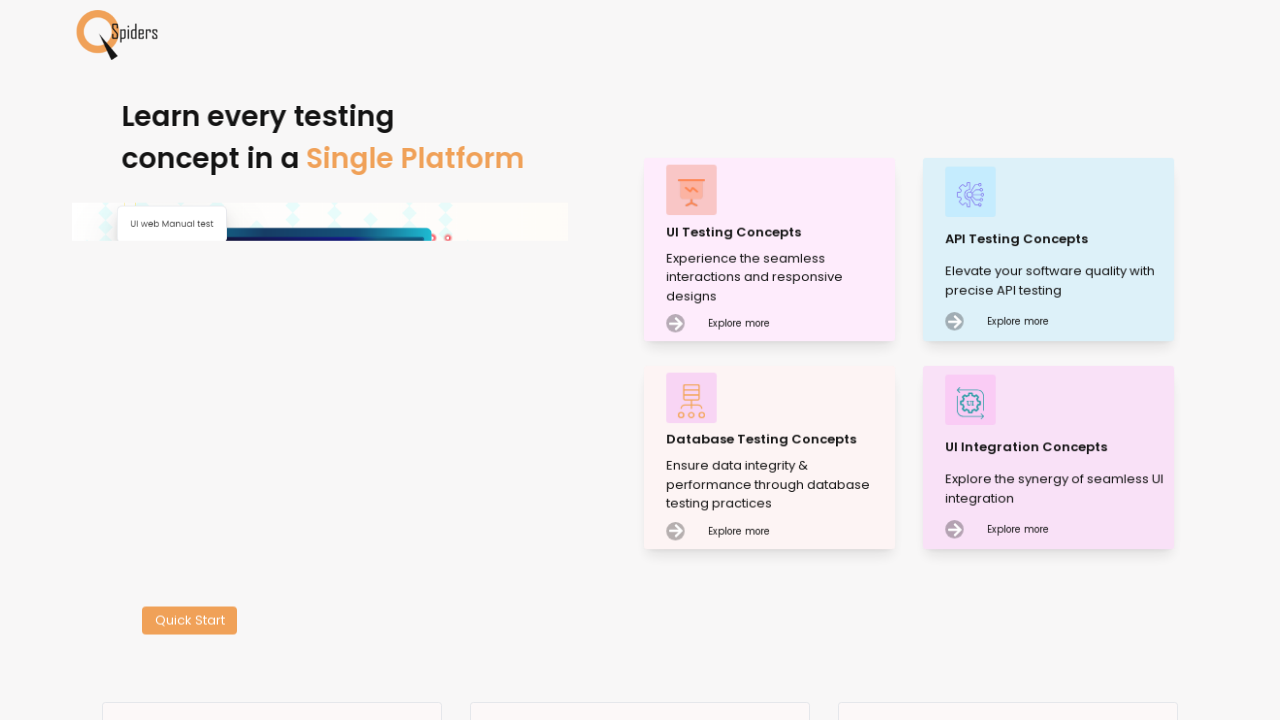

Clicked on the third main section at (770, 250) on (//main)[3]
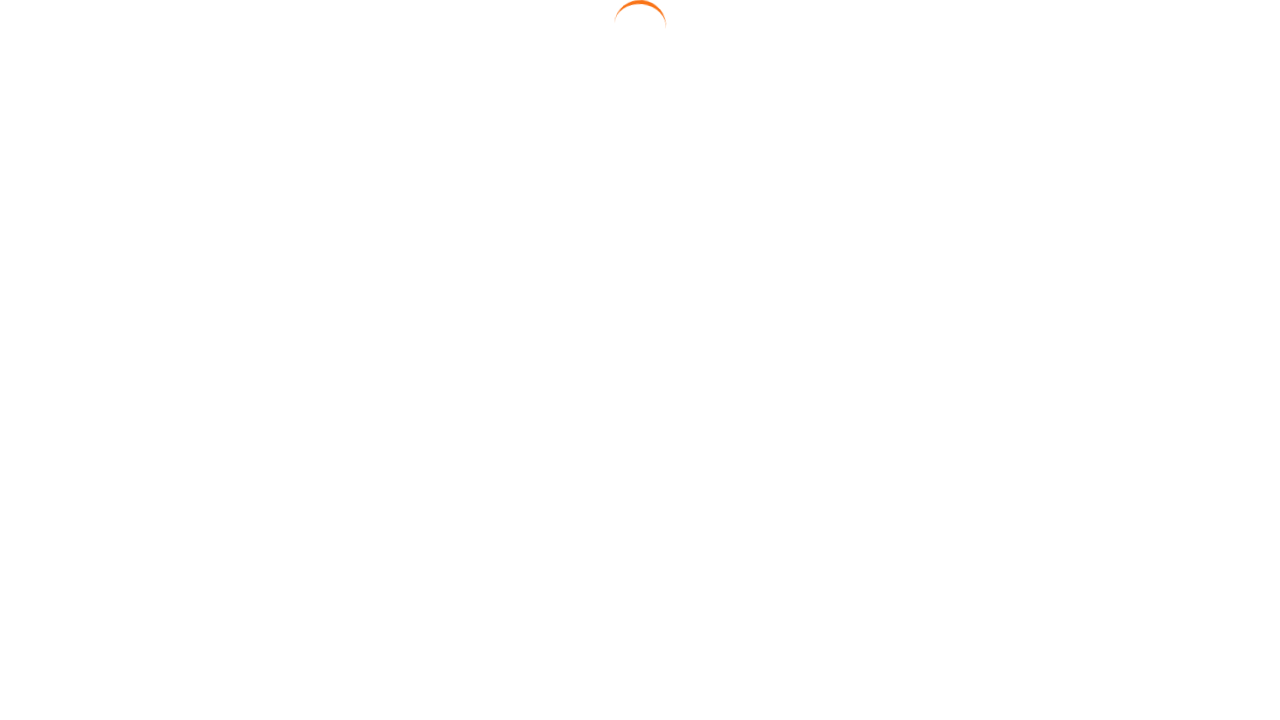

Clicked on Check Box section at (52, 236) on xpath=//section[text()='Check Box']
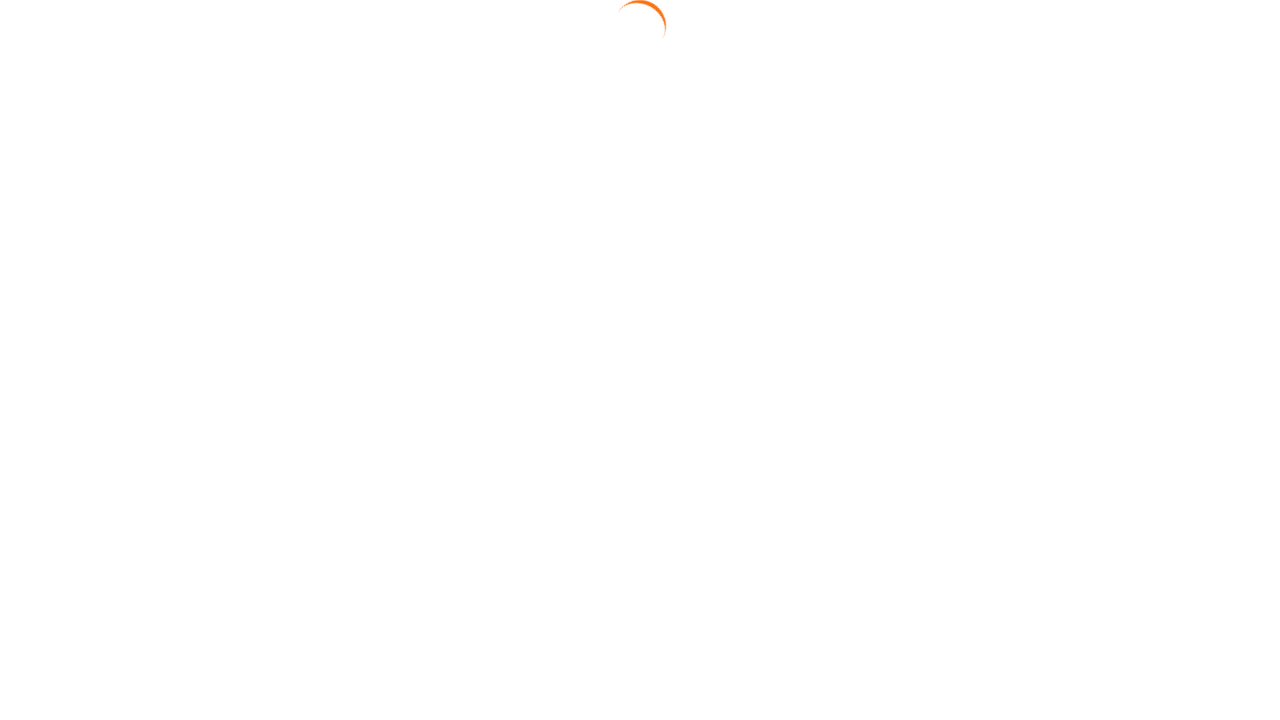

Checkboxes became visible
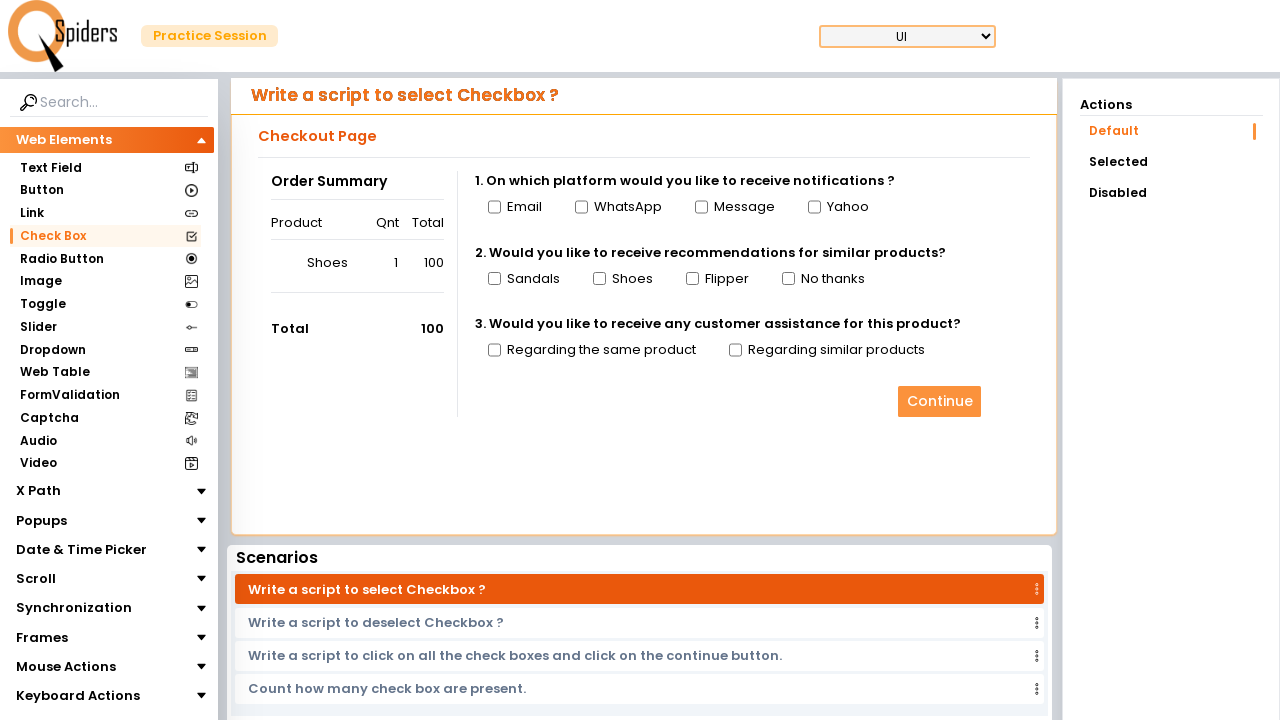

Located 10 checkboxes on the page
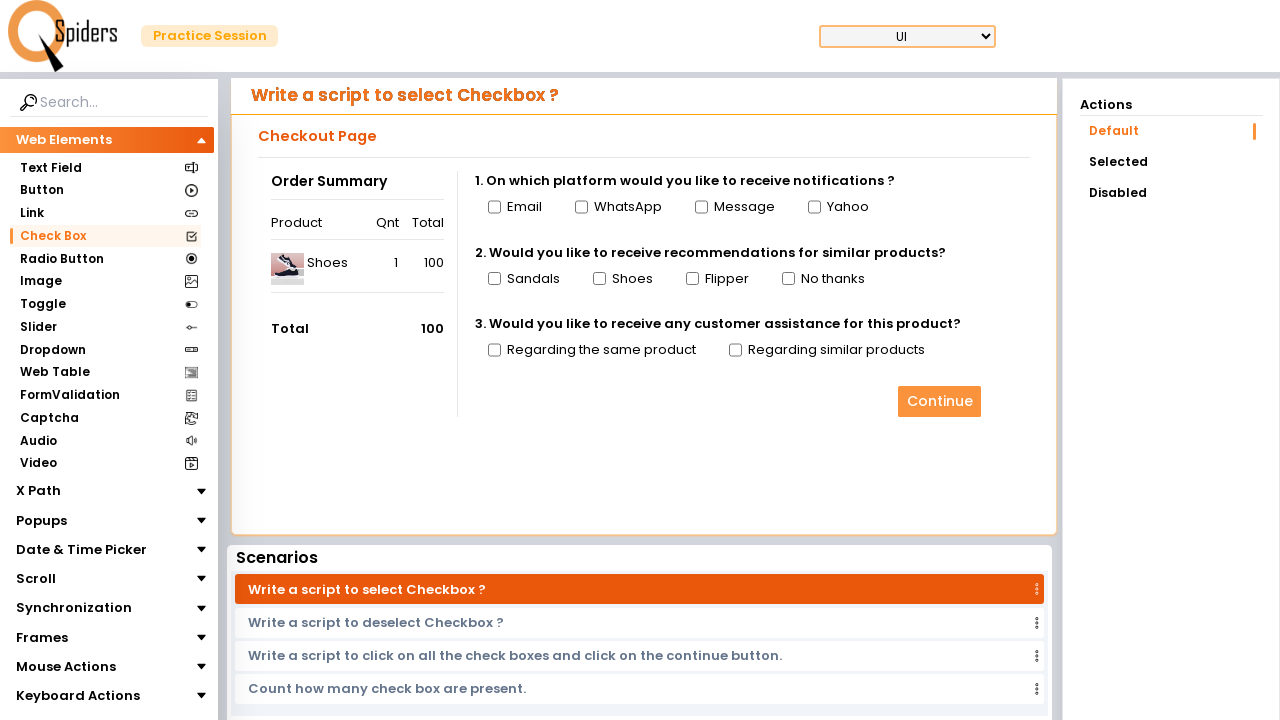

Checked initial state of checkbox - is_checked: False
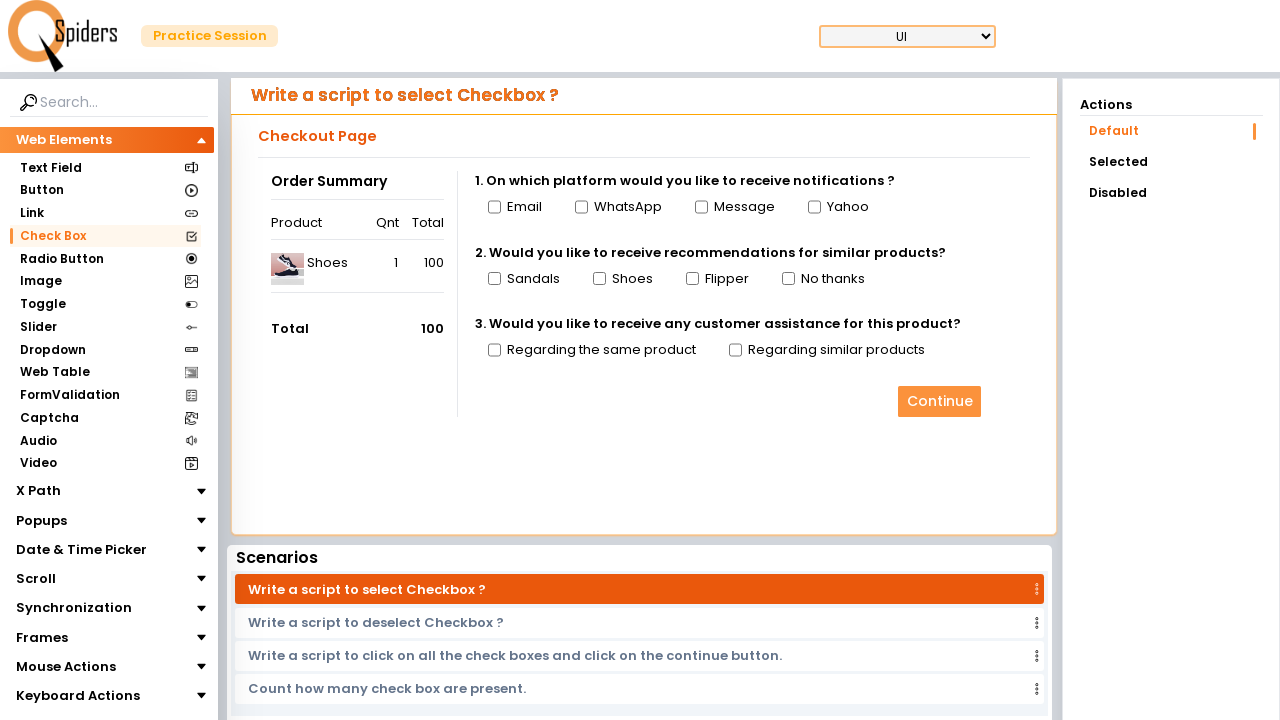

Clicked checkbox to toggle it at (494, 207) on xpath=//input[@type='checkbox'] >> nth=0
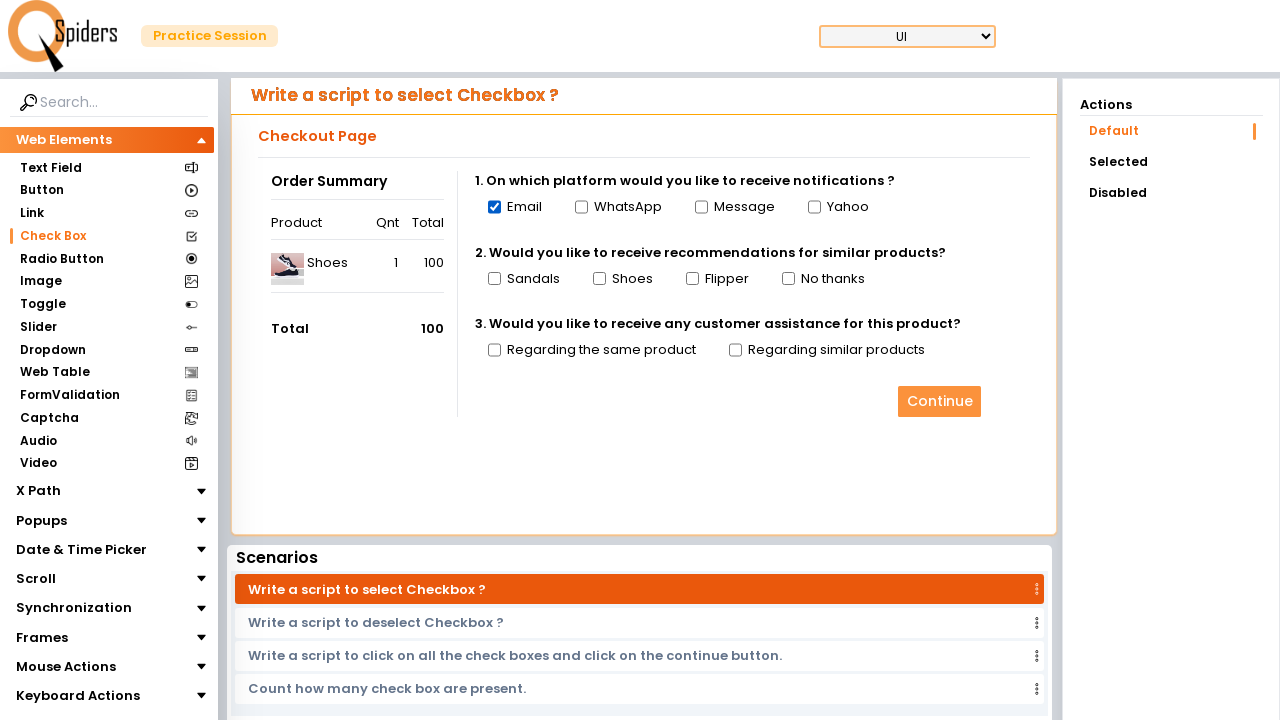

Verified checkbox state after click - is_checked: True (changed: True)
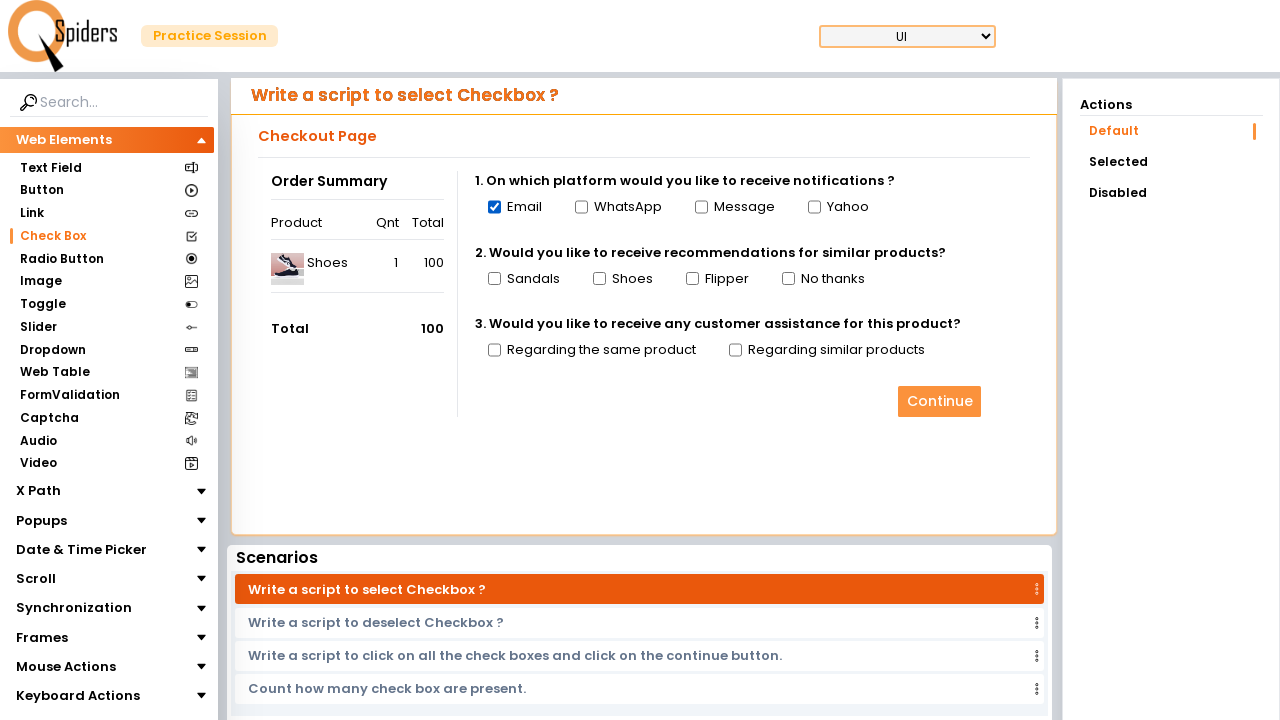

Checked initial state of checkbox - is_checked: False
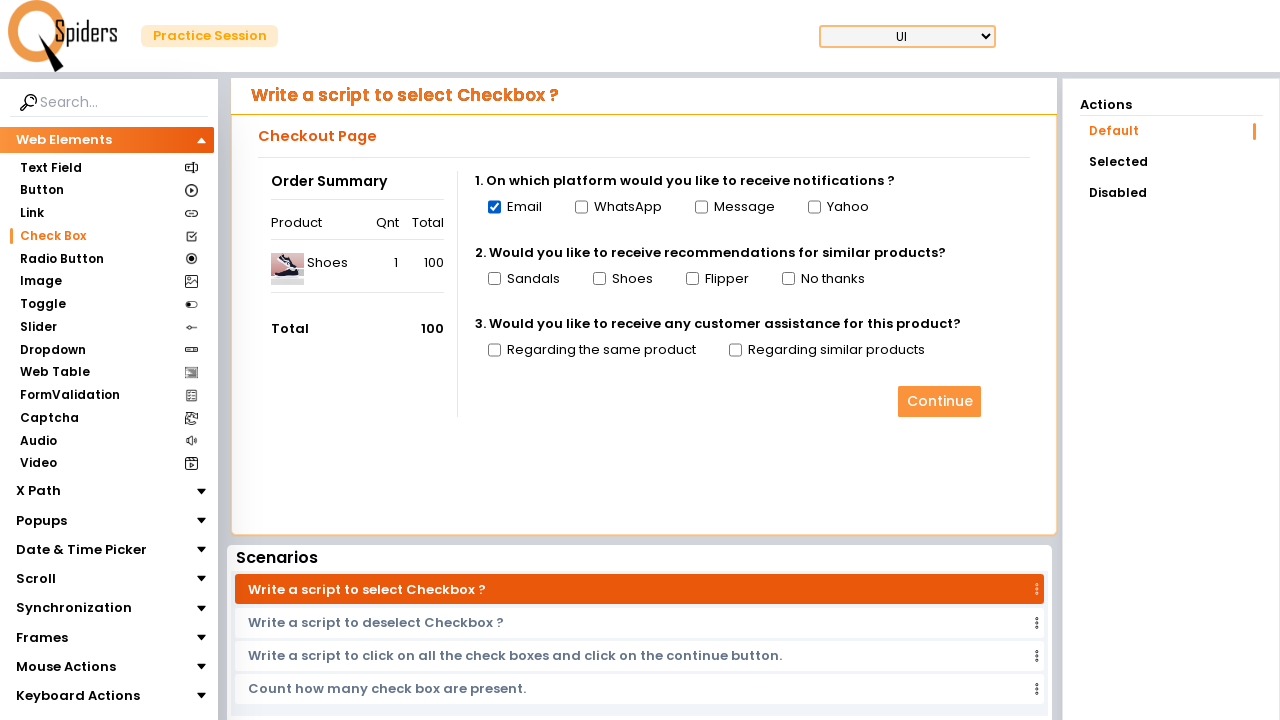

Clicked checkbox to toggle it at (581, 207) on xpath=//input[@type='checkbox'] >> nth=1
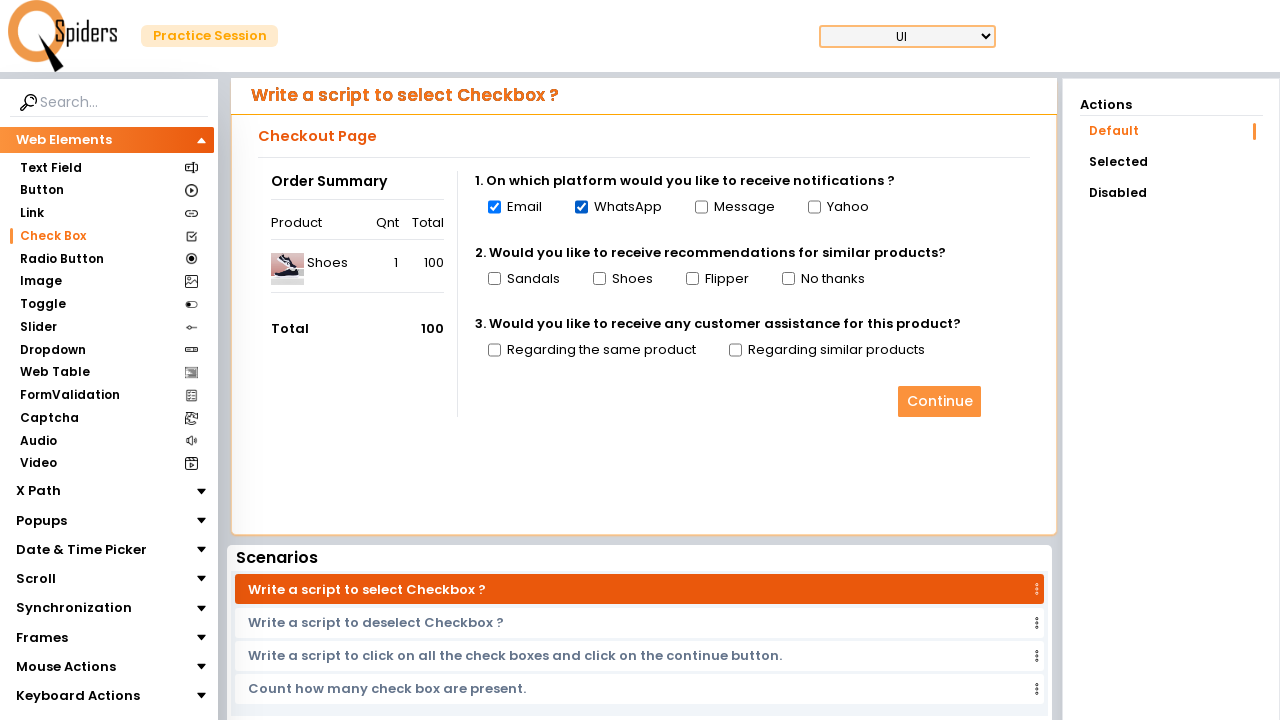

Verified checkbox state after click - is_checked: True (changed: True)
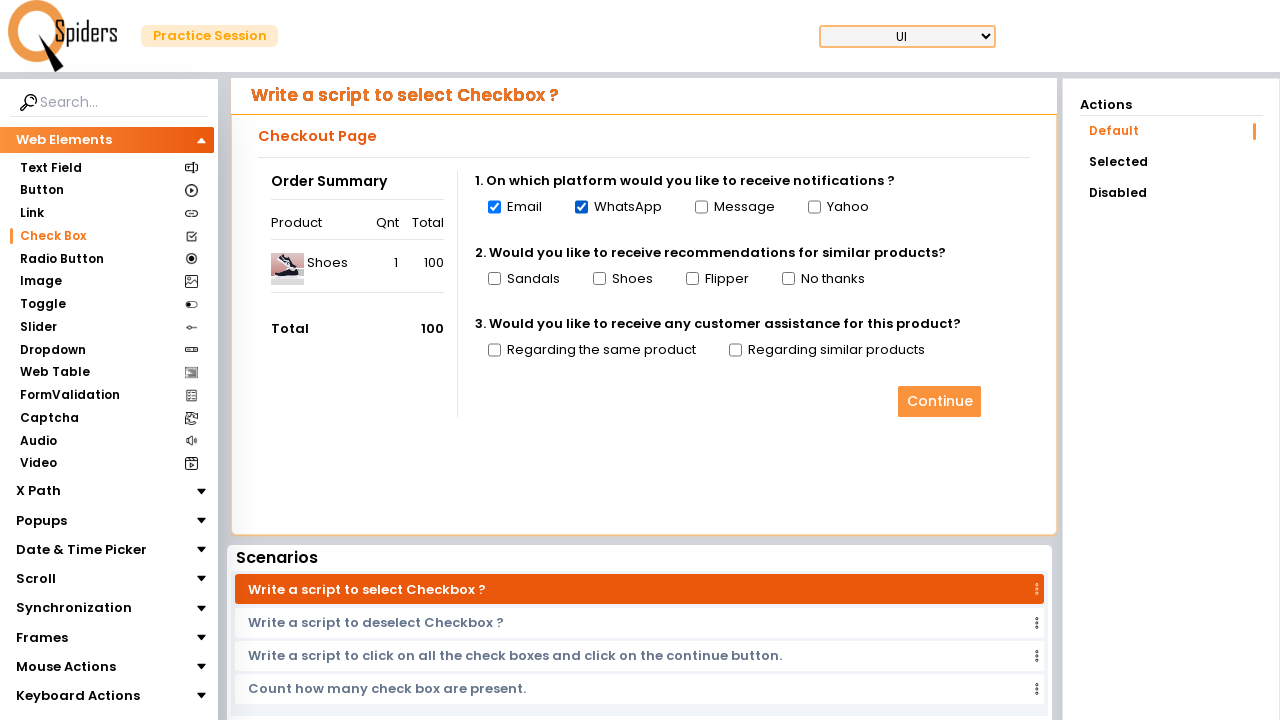

Checked initial state of checkbox - is_checked: False
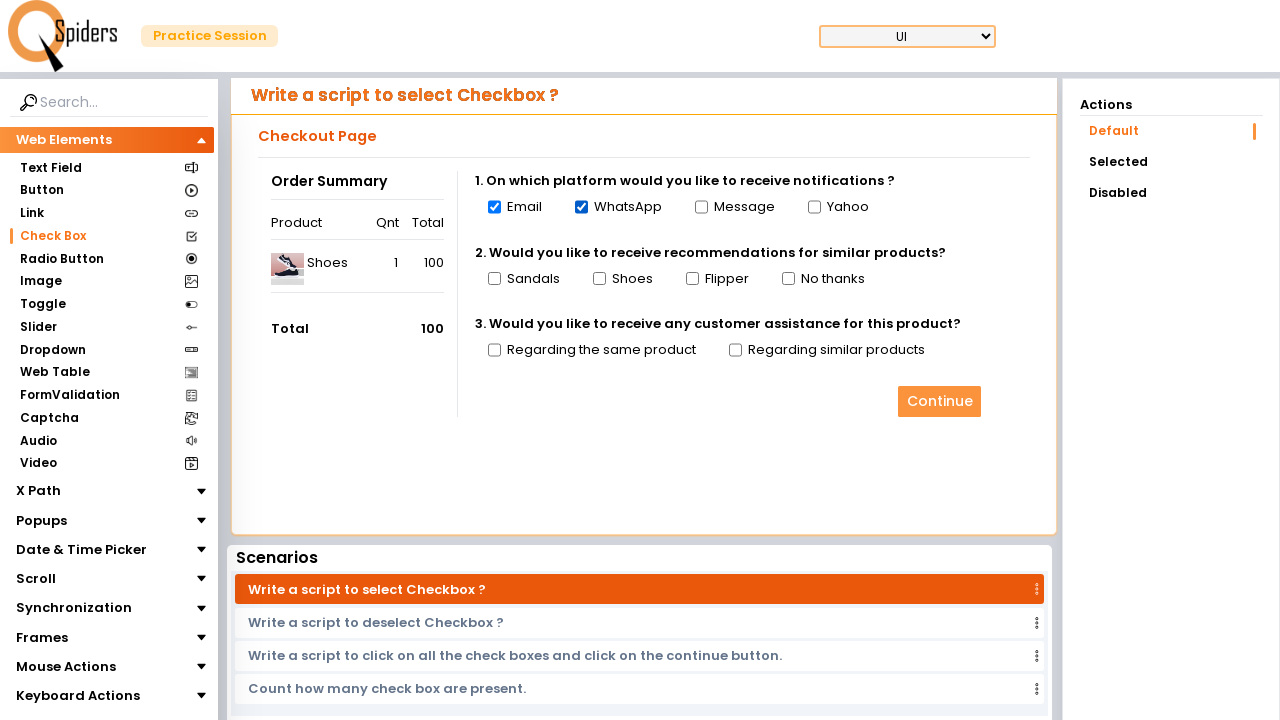

Clicked checkbox to toggle it at (701, 207) on xpath=//input[@type='checkbox'] >> nth=2
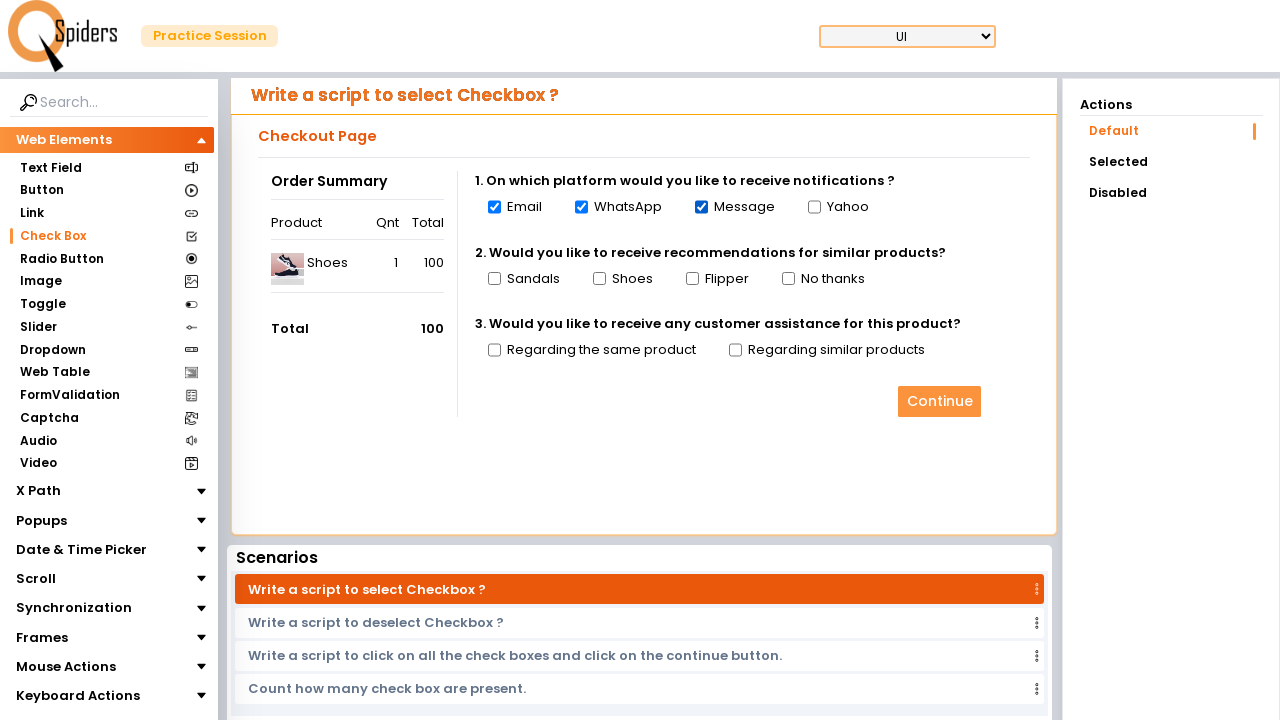

Verified checkbox state after click - is_checked: True (changed: True)
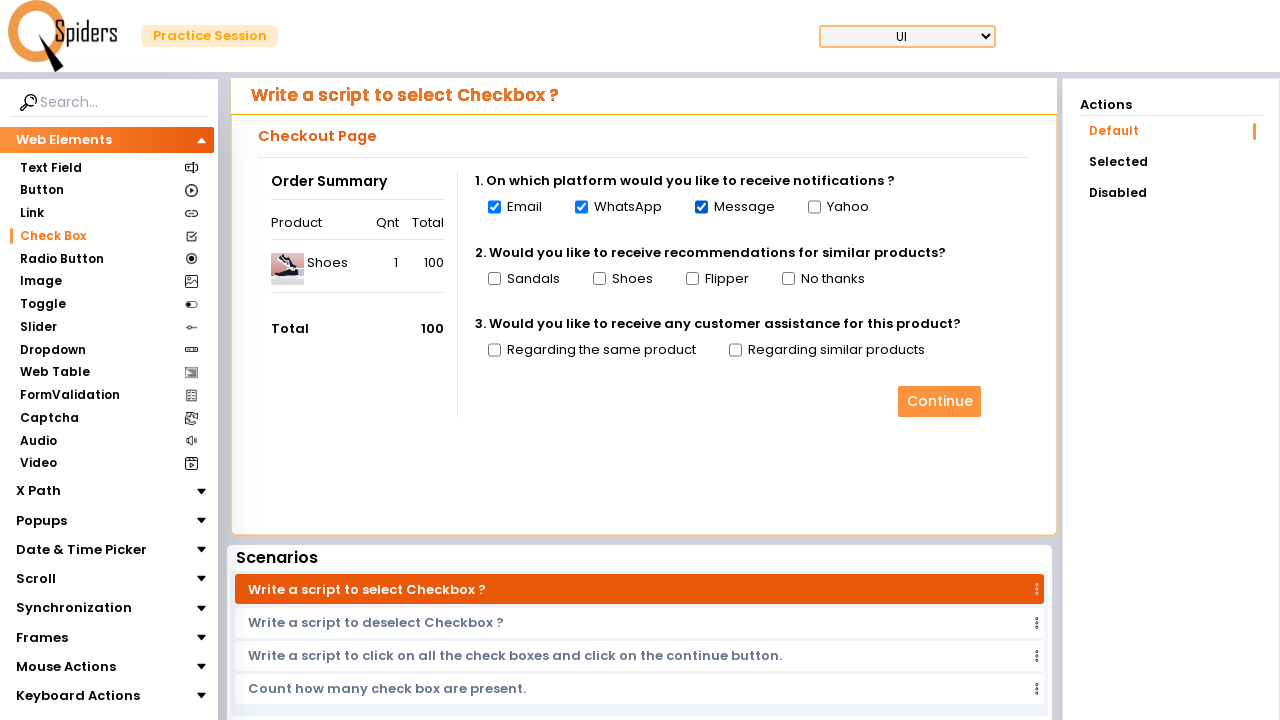

Checked initial state of checkbox - is_checked: False
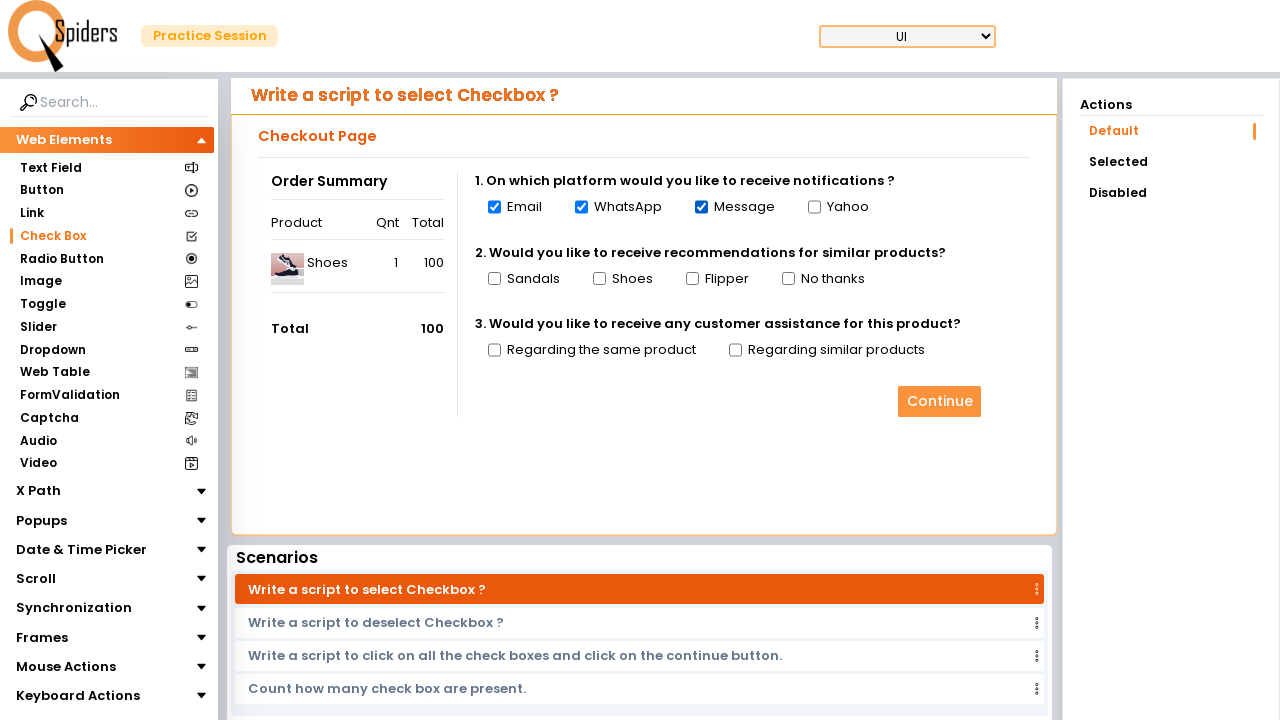

Clicked checkbox to toggle it at (814, 207) on xpath=//input[@type='checkbox'] >> nth=3
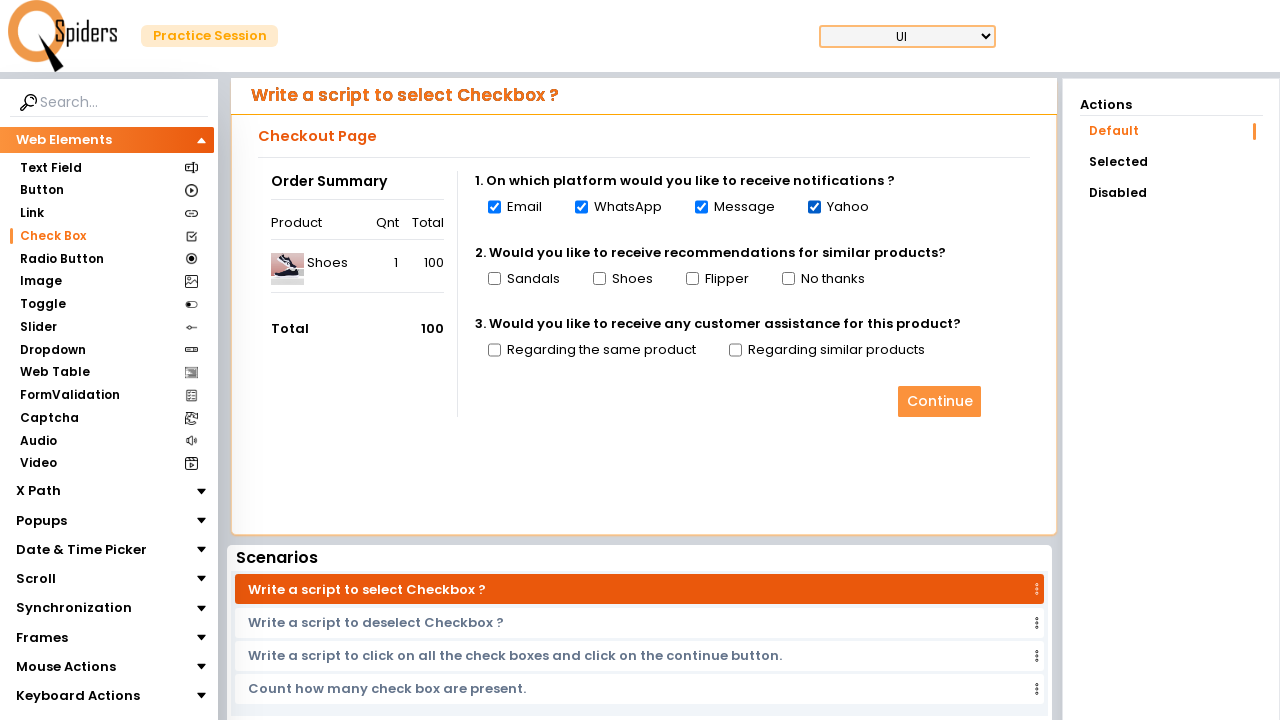

Verified checkbox state after click - is_checked: True (changed: True)
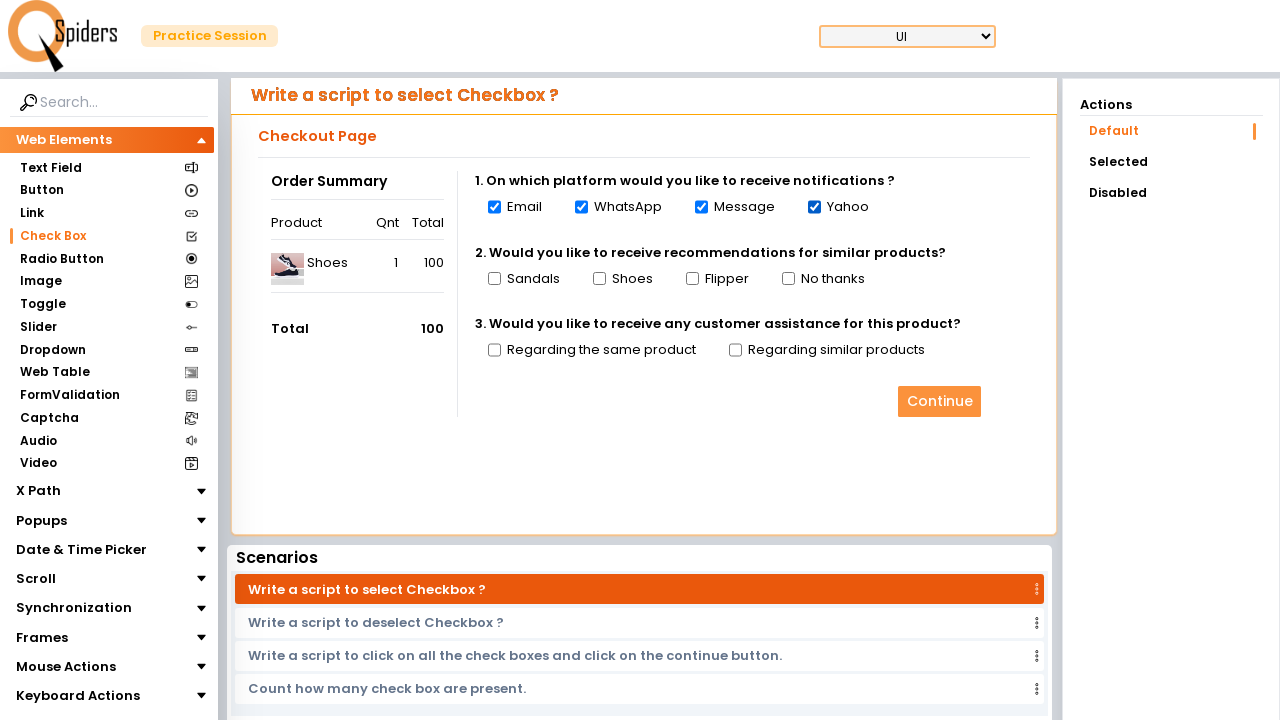

Checked initial state of checkbox - is_checked: False
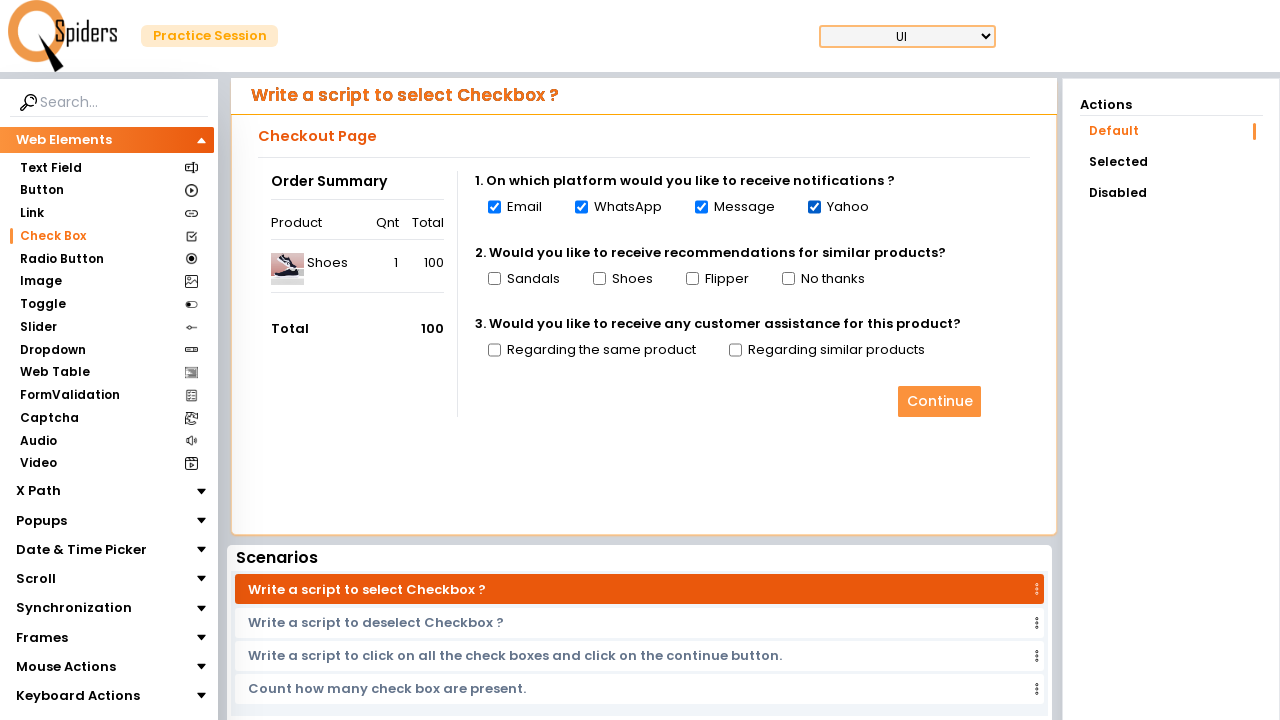

Clicked checkbox to toggle it at (494, 279) on xpath=//input[@type='checkbox'] >> nth=4
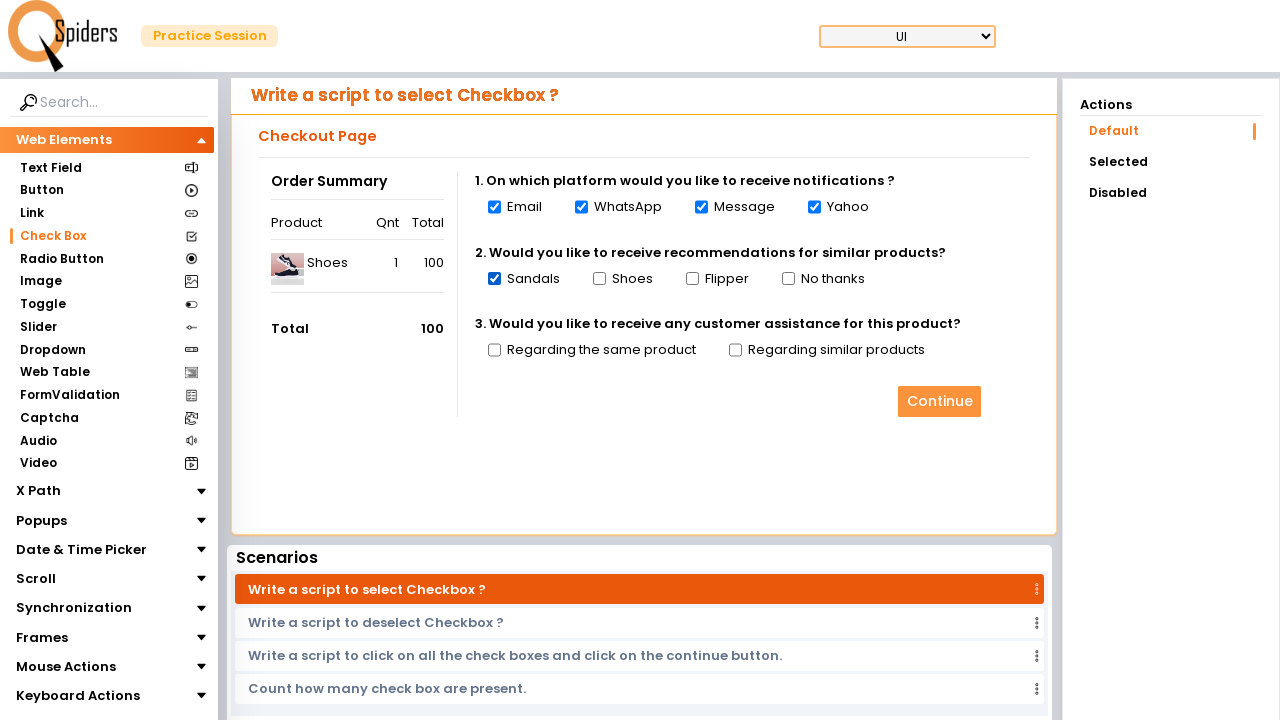

Verified checkbox state after click - is_checked: True (changed: True)
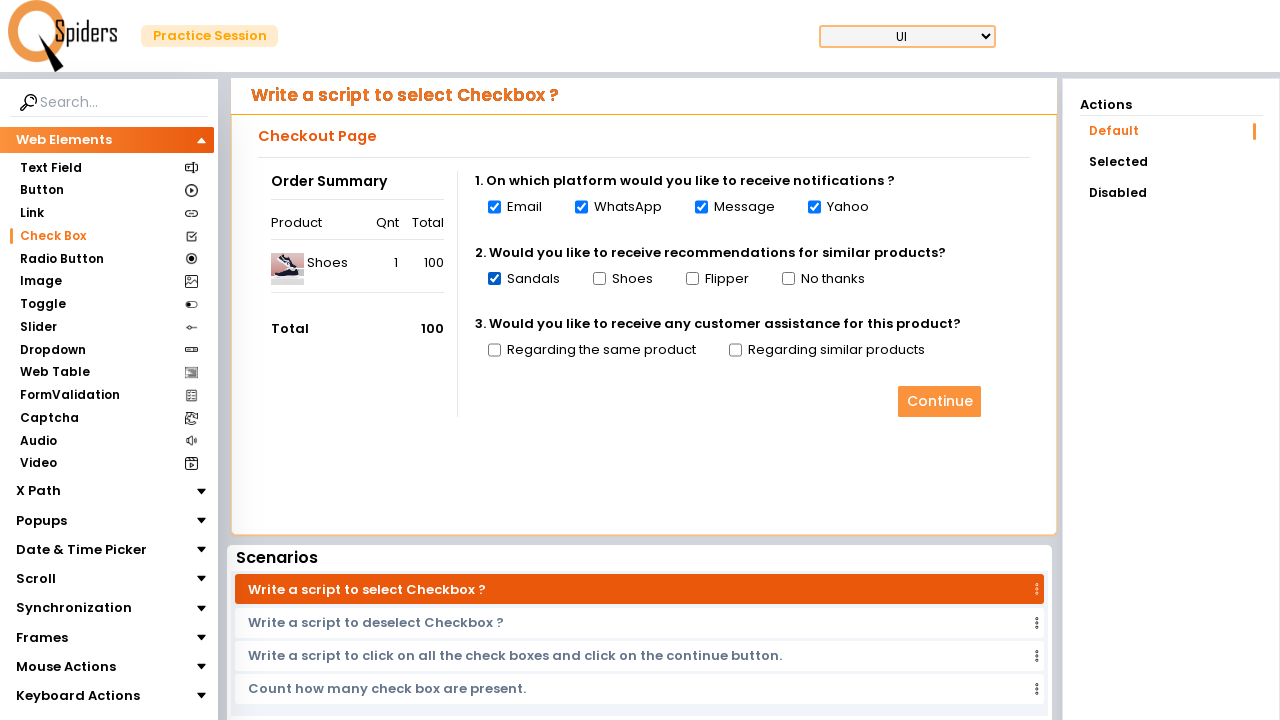

Checked initial state of checkbox - is_checked: False
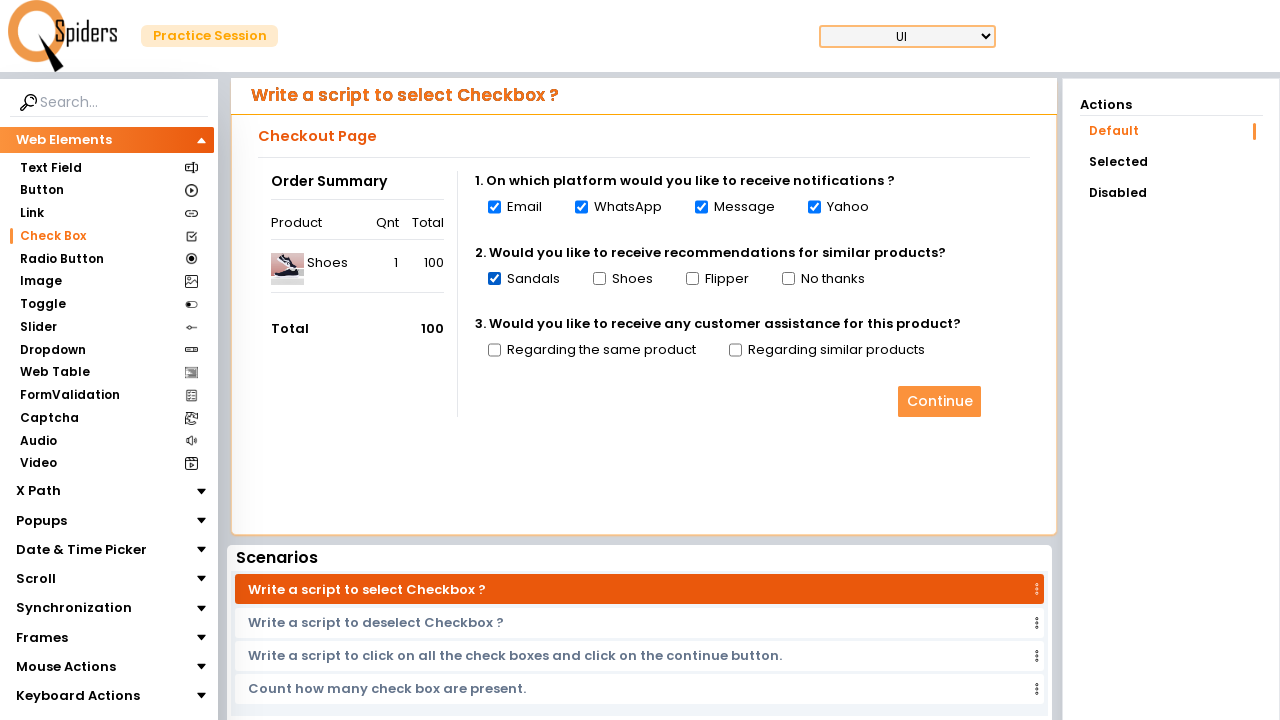

Clicked checkbox to toggle it at (599, 279) on xpath=//input[@type='checkbox'] >> nth=5
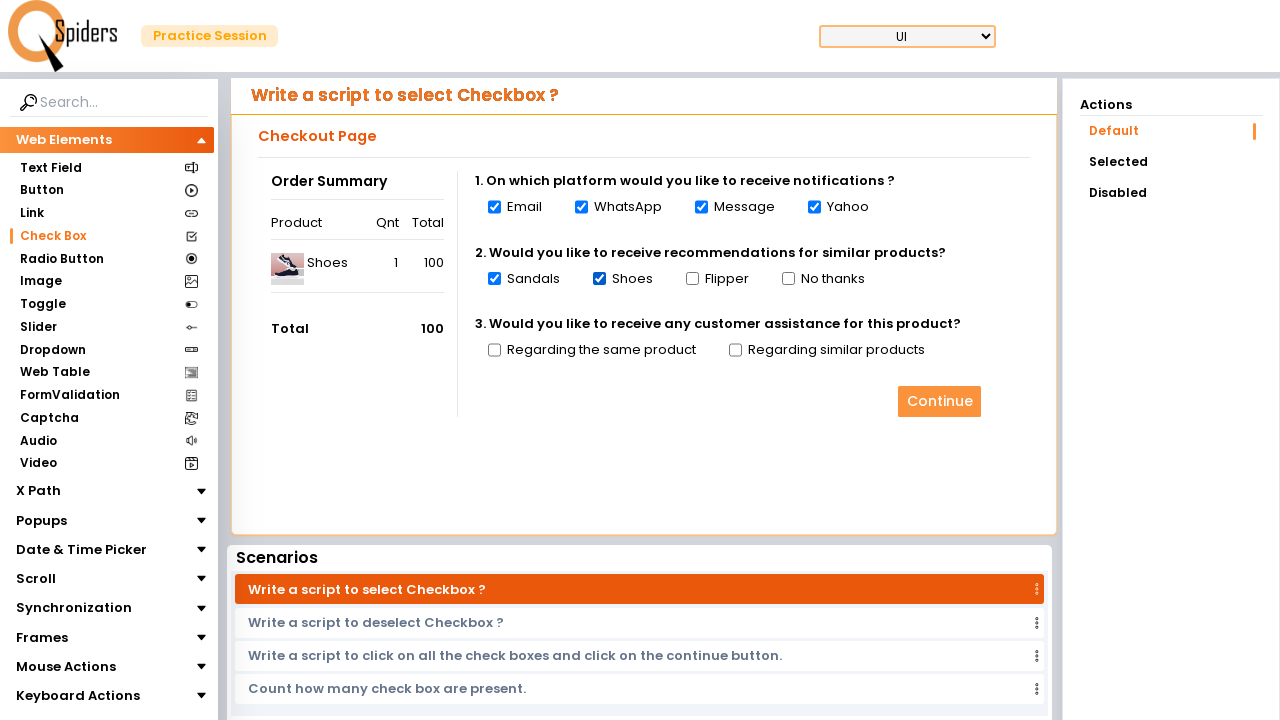

Verified checkbox state after click - is_checked: True (changed: True)
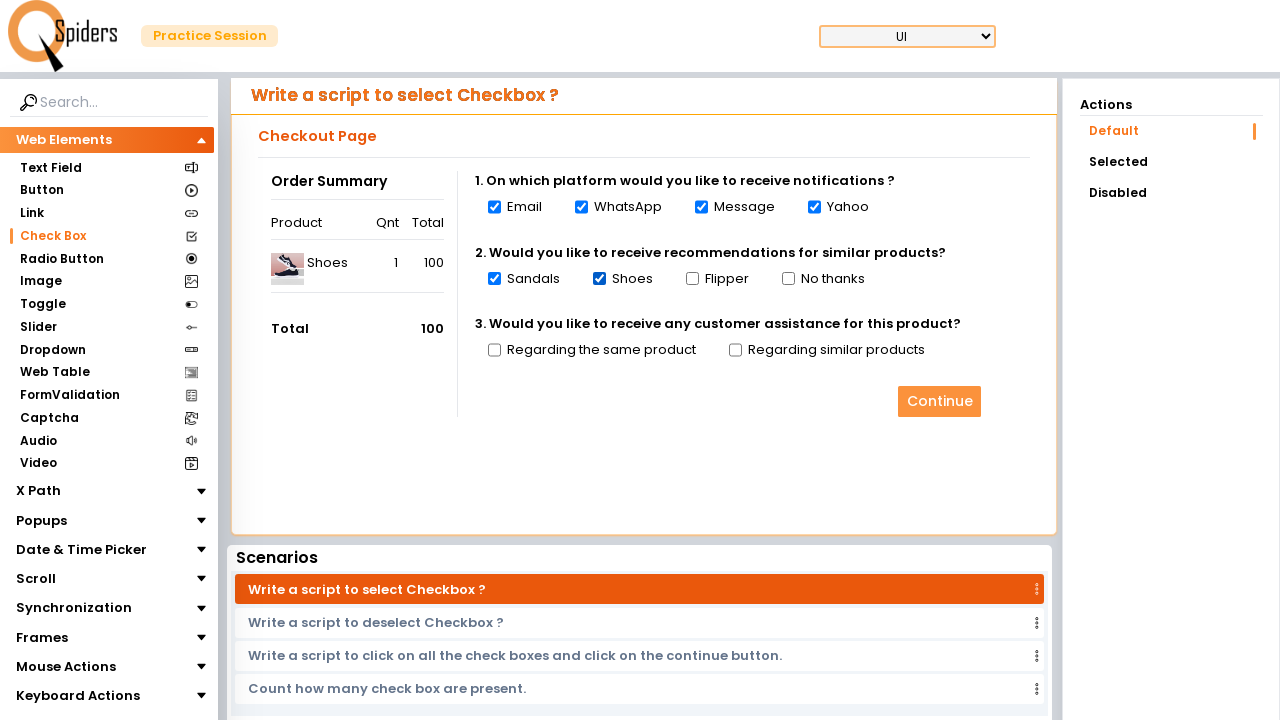

Checked initial state of checkbox - is_checked: False
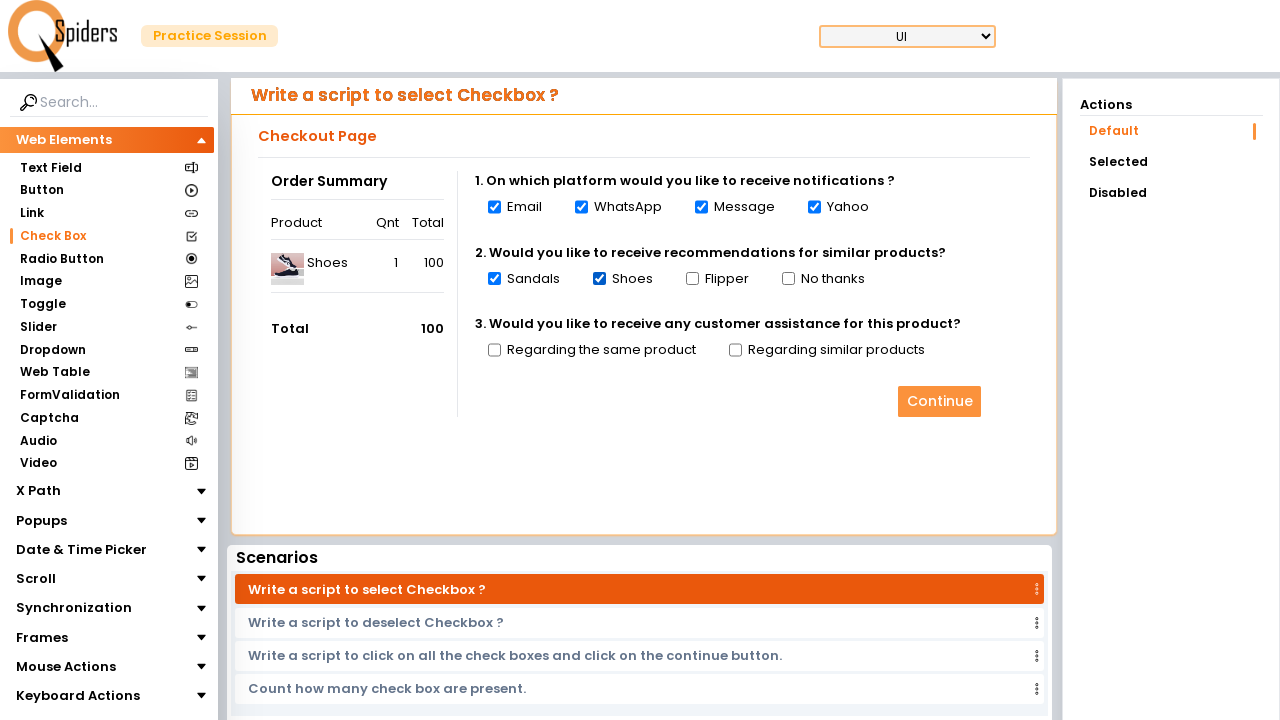

Clicked checkbox to toggle it at (692, 279) on xpath=//input[@type='checkbox'] >> nth=6
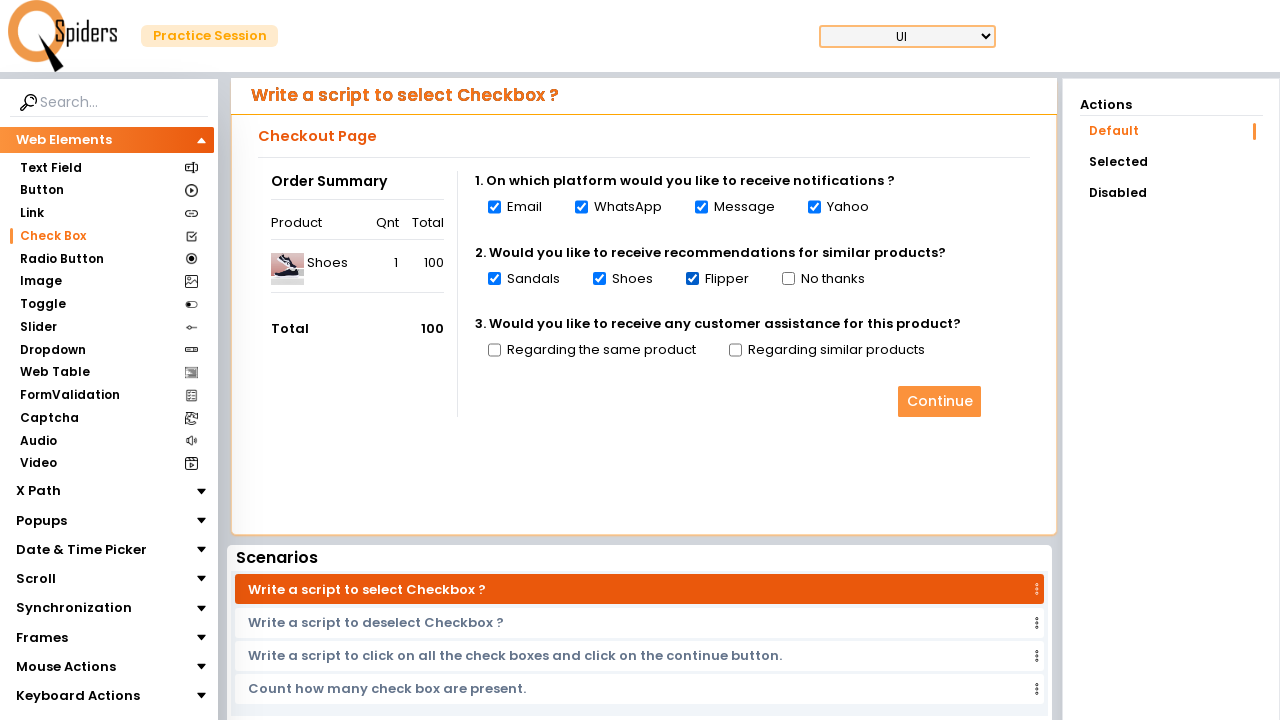

Verified checkbox state after click - is_checked: True (changed: True)
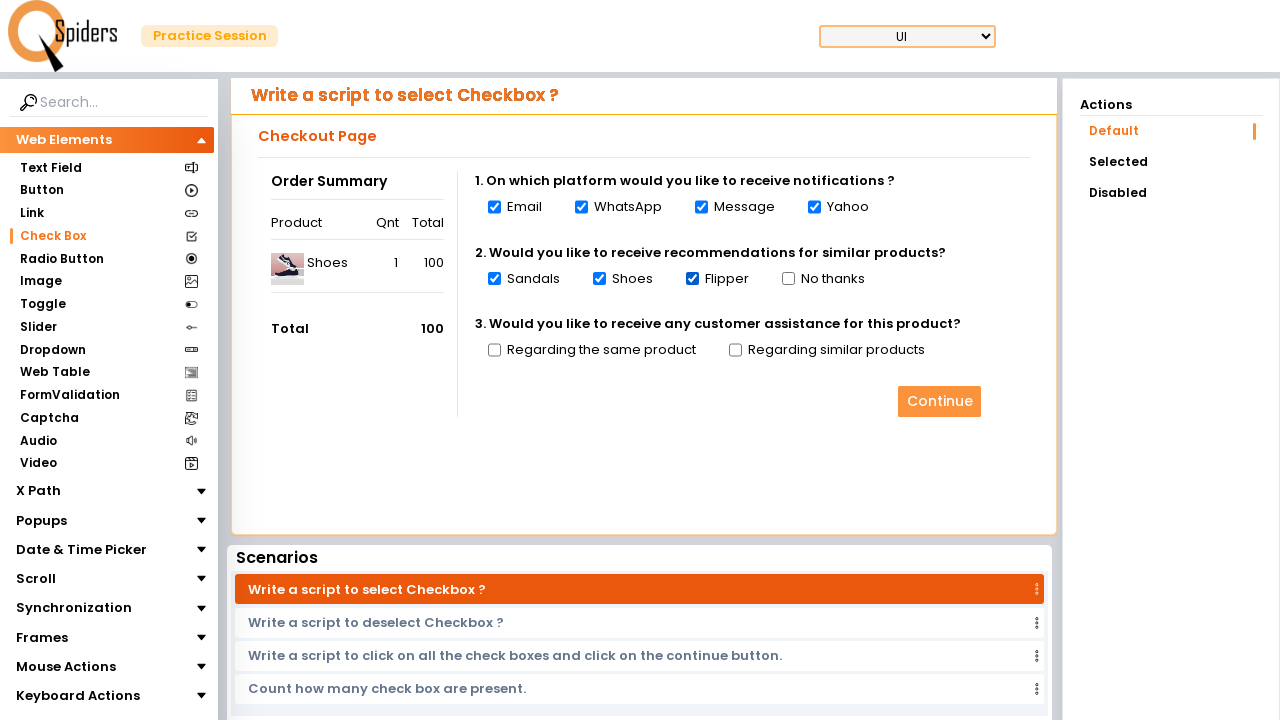

Checked initial state of checkbox - is_checked: False
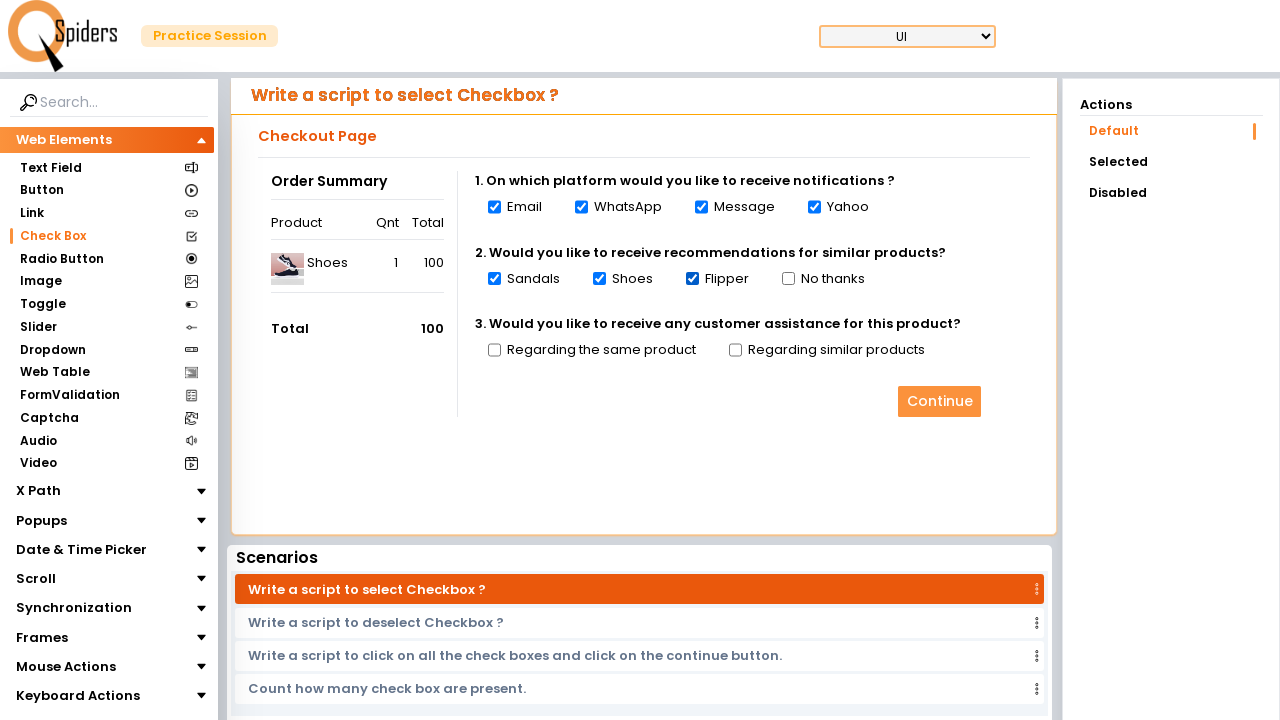

Clicked checkbox to toggle it at (788, 279) on xpath=//input[@type='checkbox'] >> nth=7
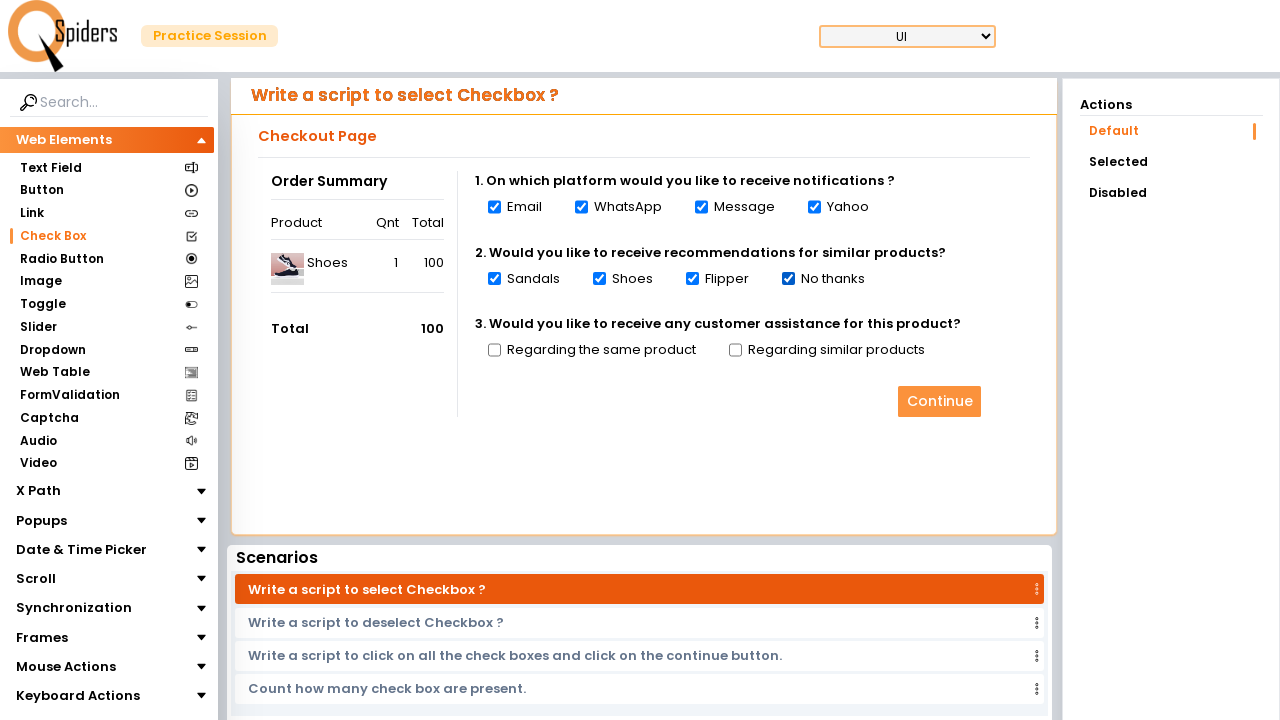

Verified checkbox state after click - is_checked: True (changed: True)
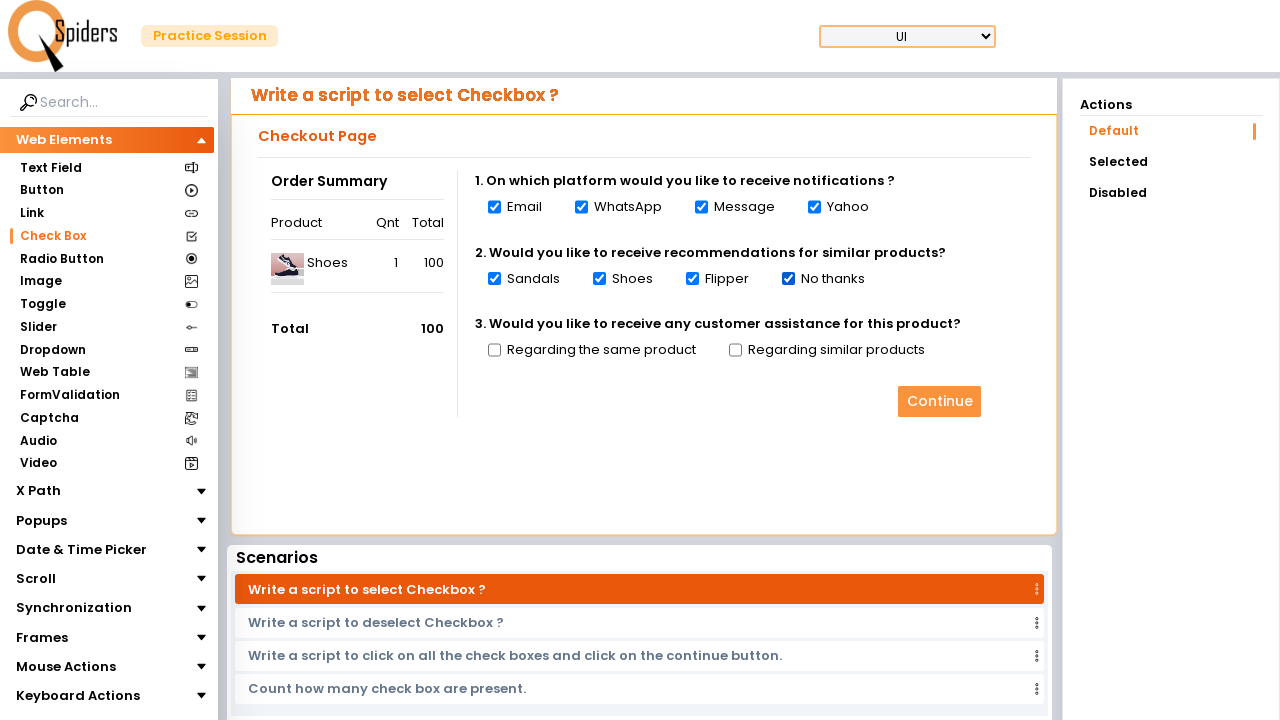

Checked initial state of checkbox - is_checked: False
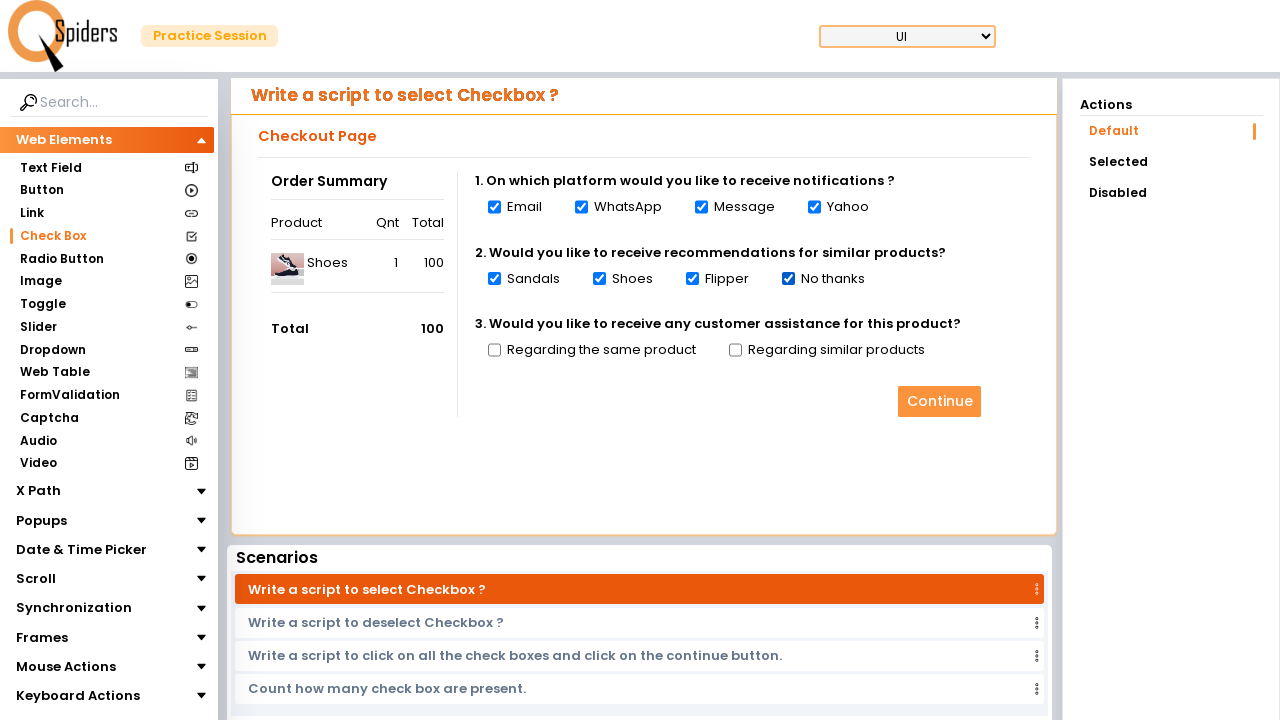

Clicked checkbox to toggle it at (494, 350) on xpath=//input[@type='checkbox'] >> nth=8
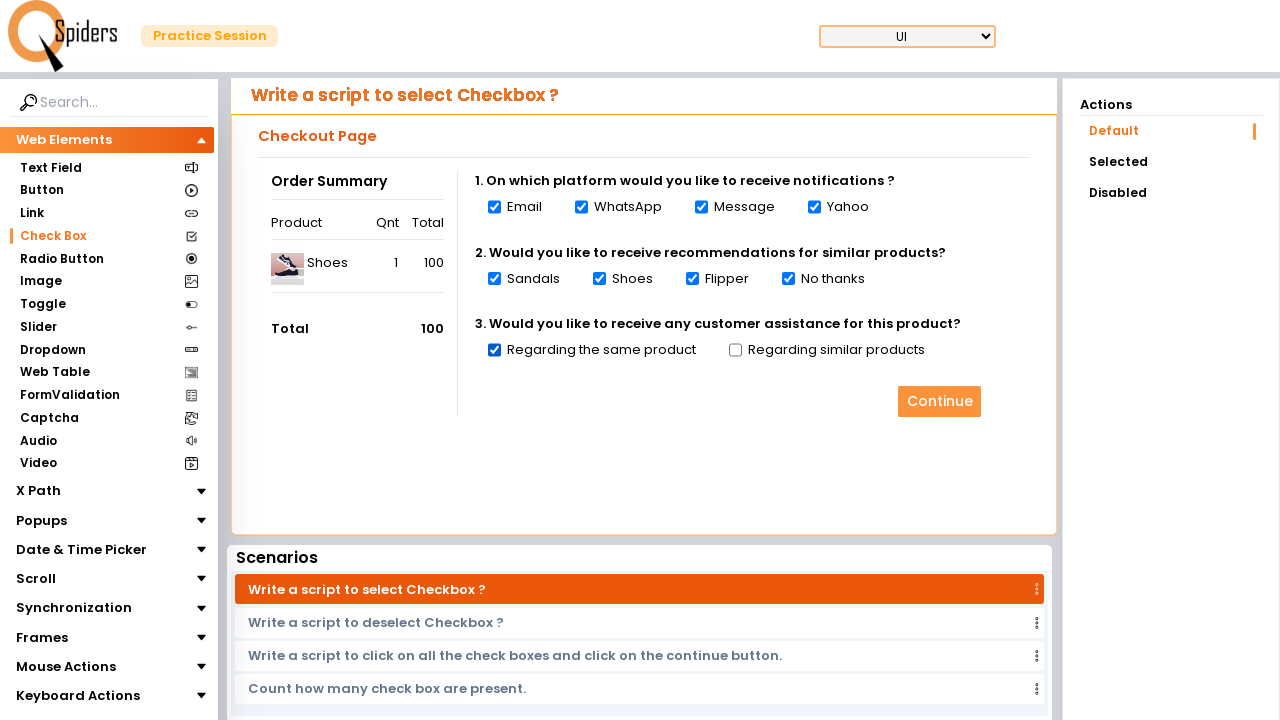

Verified checkbox state after click - is_checked: True (changed: True)
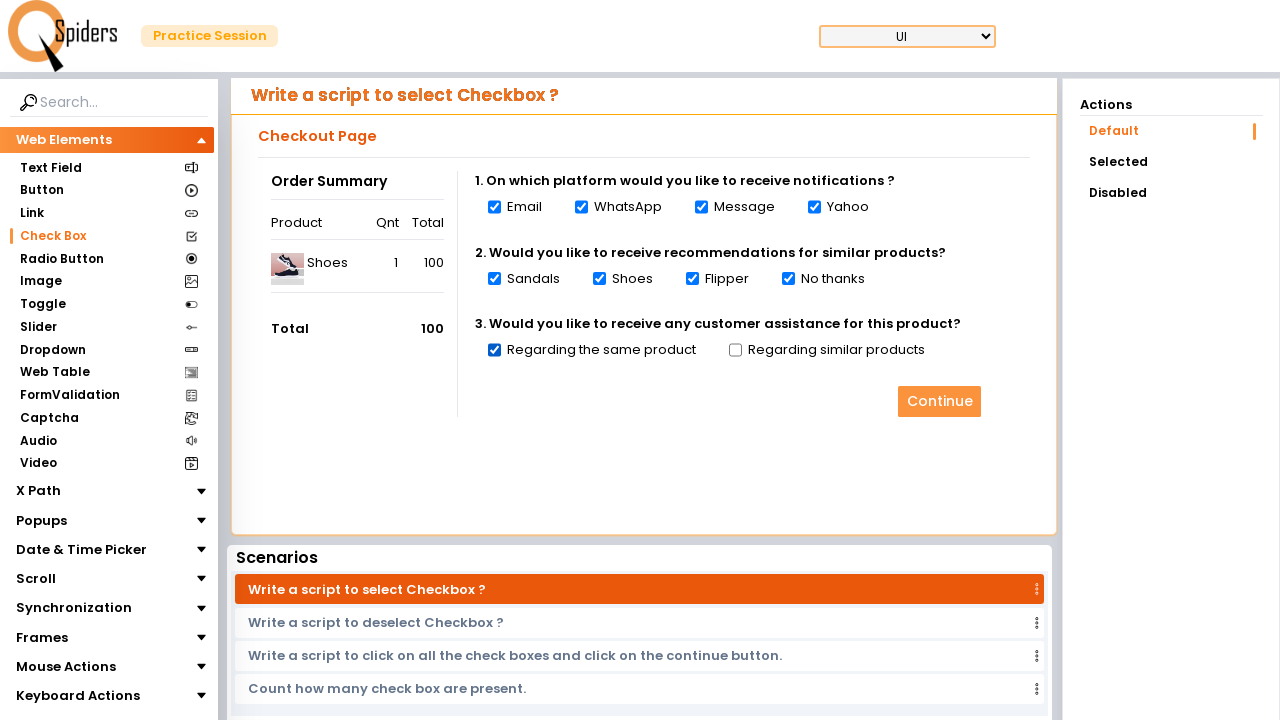

Checked initial state of checkbox - is_checked: False
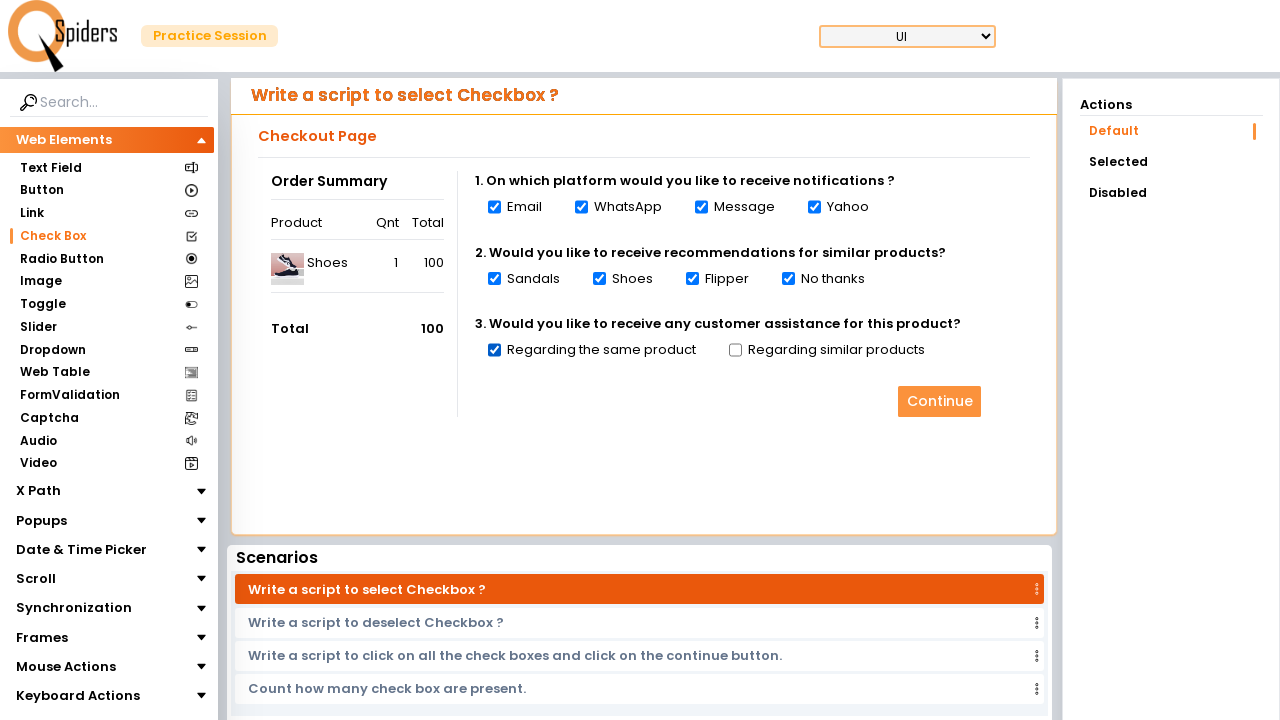

Clicked checkbox to toggle it at (735, 350) on xpath=//input[@type='checkbox'] >> nth=9
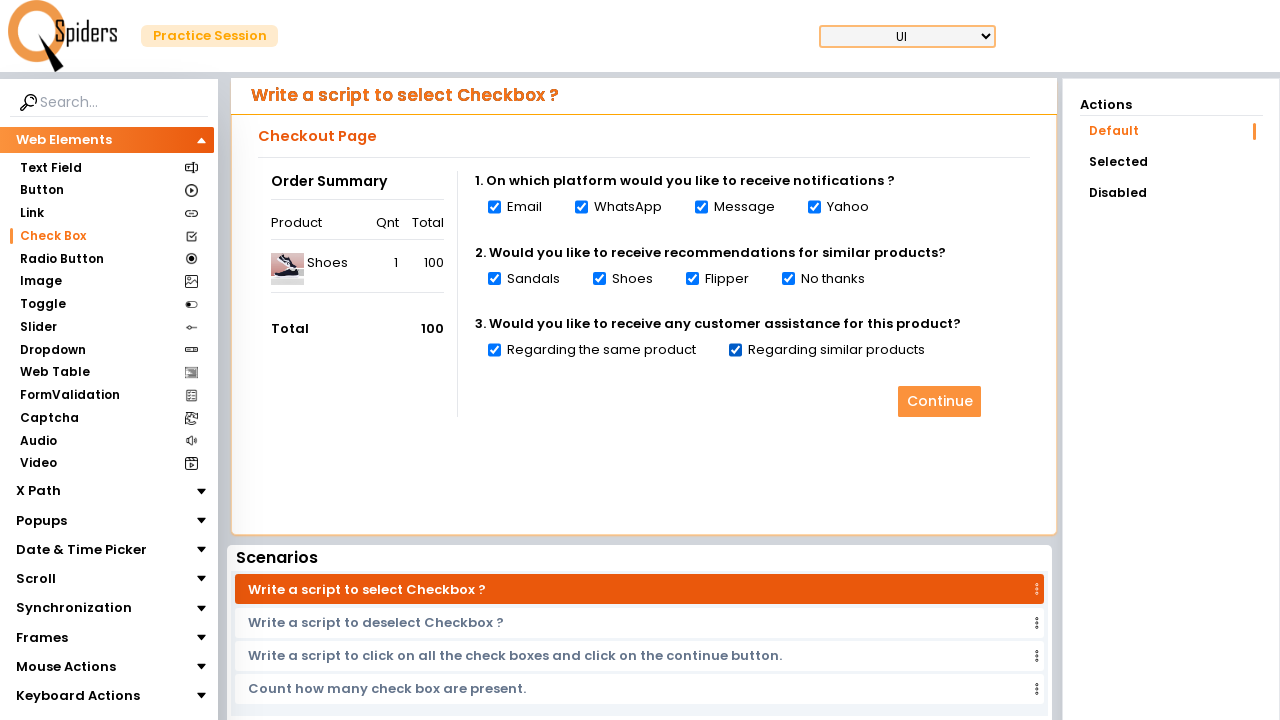

Verified checkbox state after click - is_checked: True (changed: True)
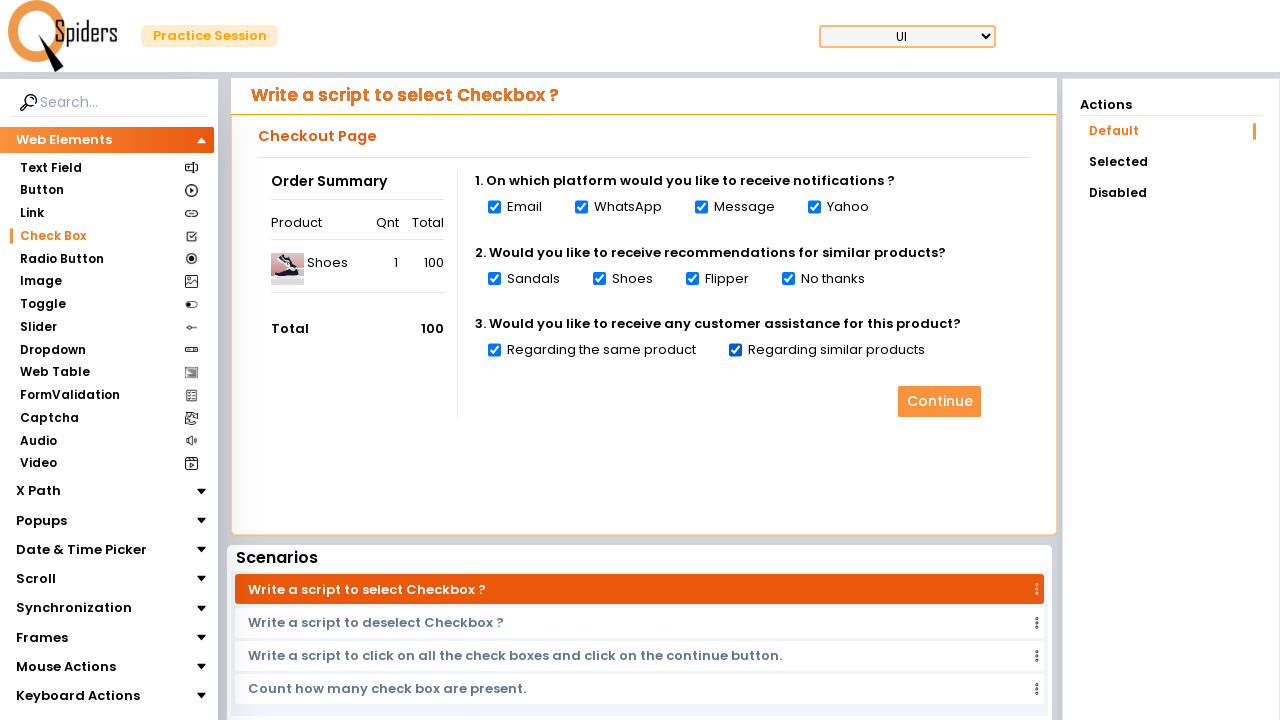

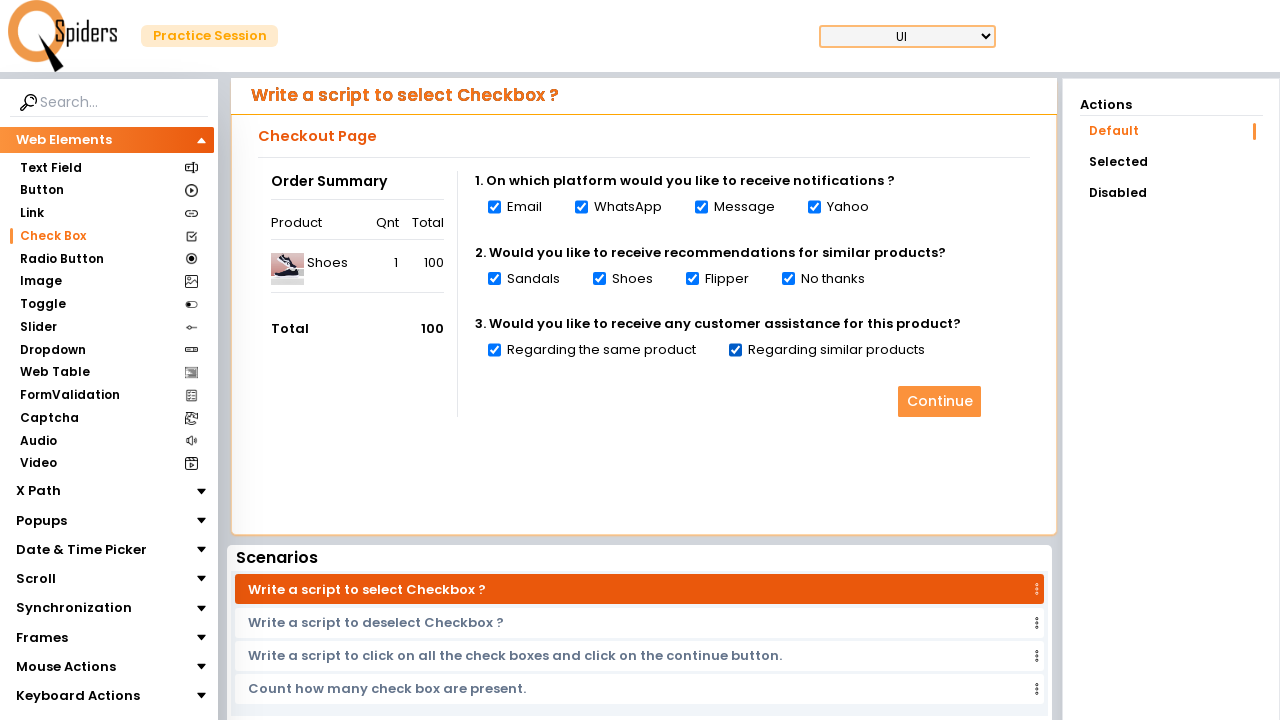